Navigates to Rahul Shetty Academy website and verifies the page loads successfully by checking the title

Starting URL: https://rahulshettyacademy.com

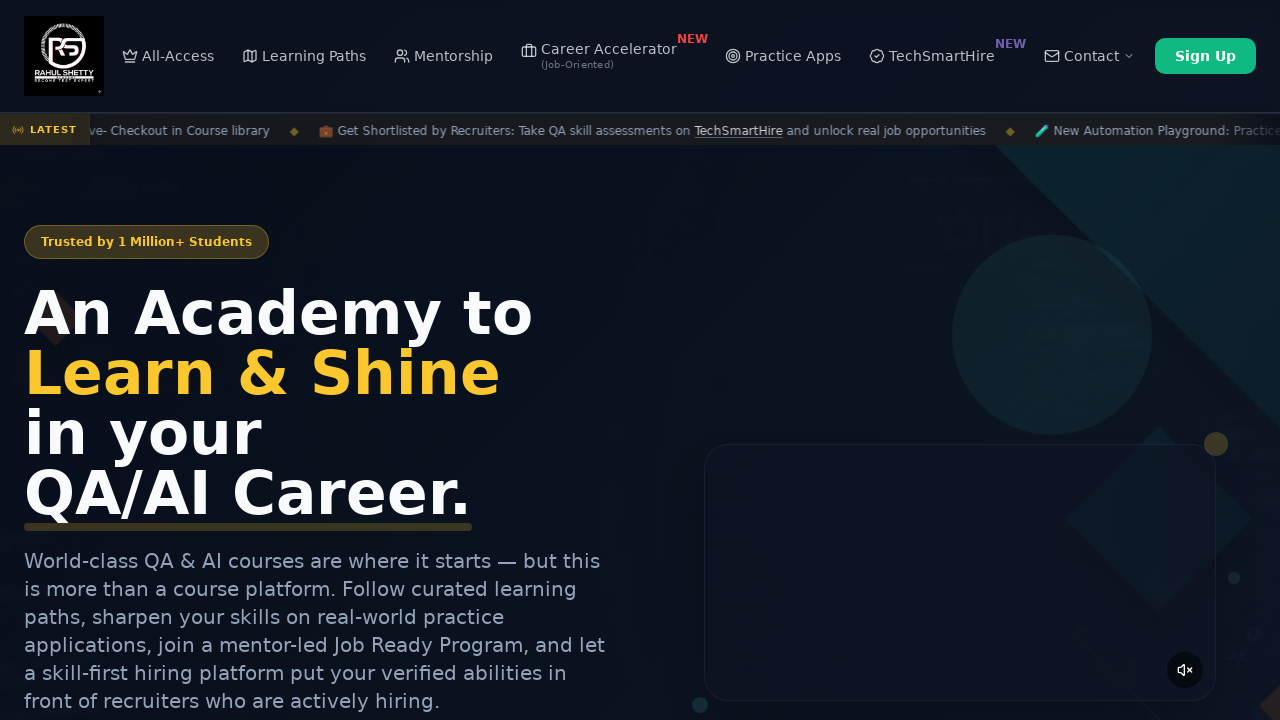

Retrieved page title from Rahul Shetty Academy website
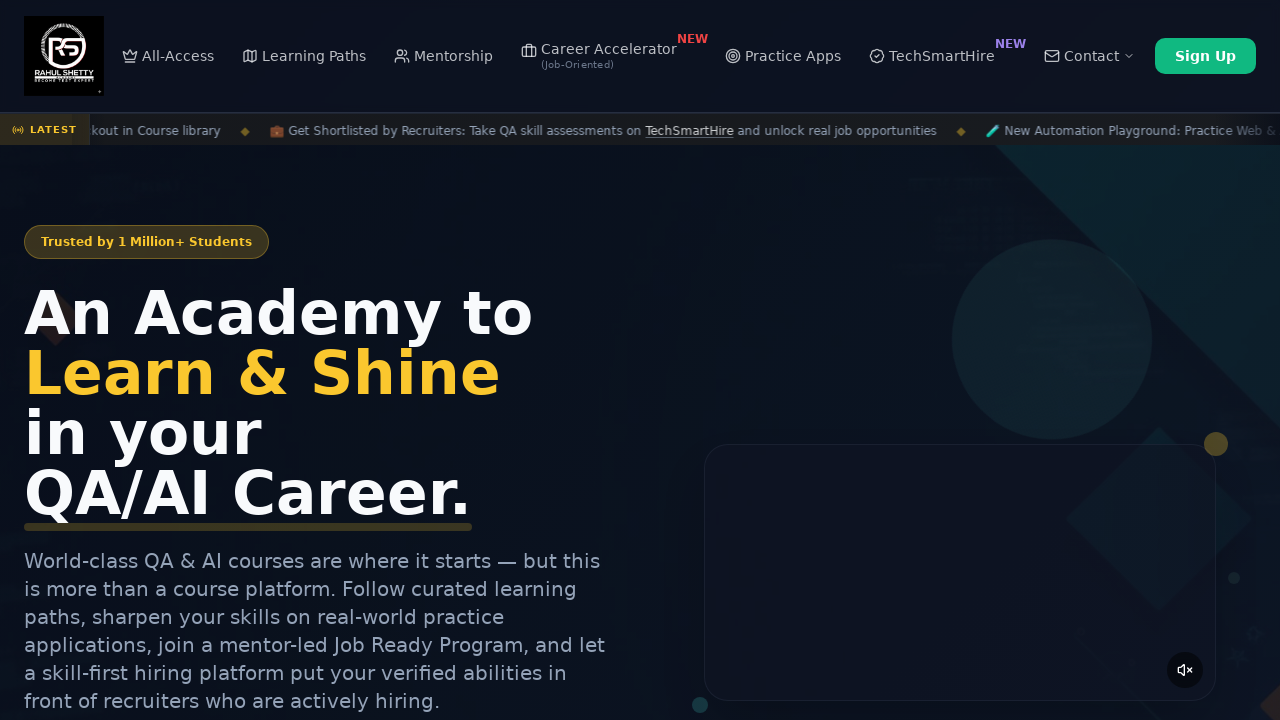

Verified that page title is not empty
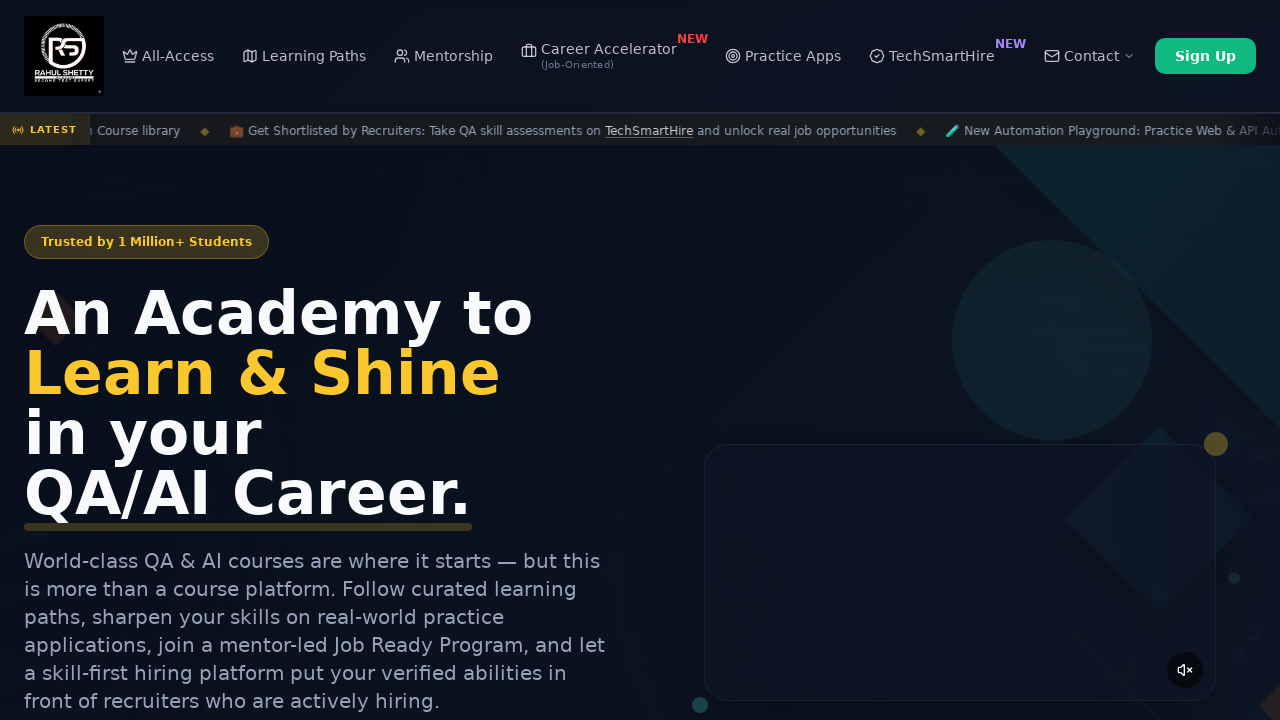

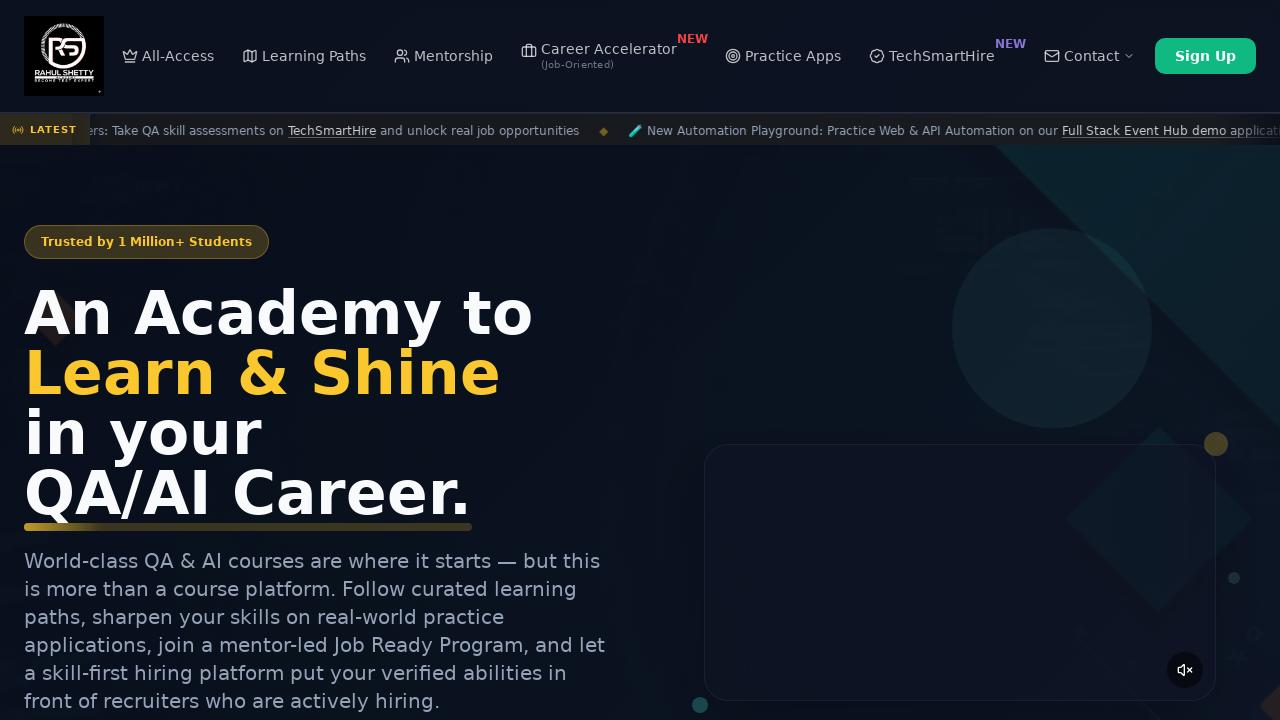